Tests iframe functionality by switching to an iframe, clearing and typing text in a TinyMCE editor, then switching back to verify the page header is displayed correctly.

Starting URL: https://practice.cydeo.com/iframe

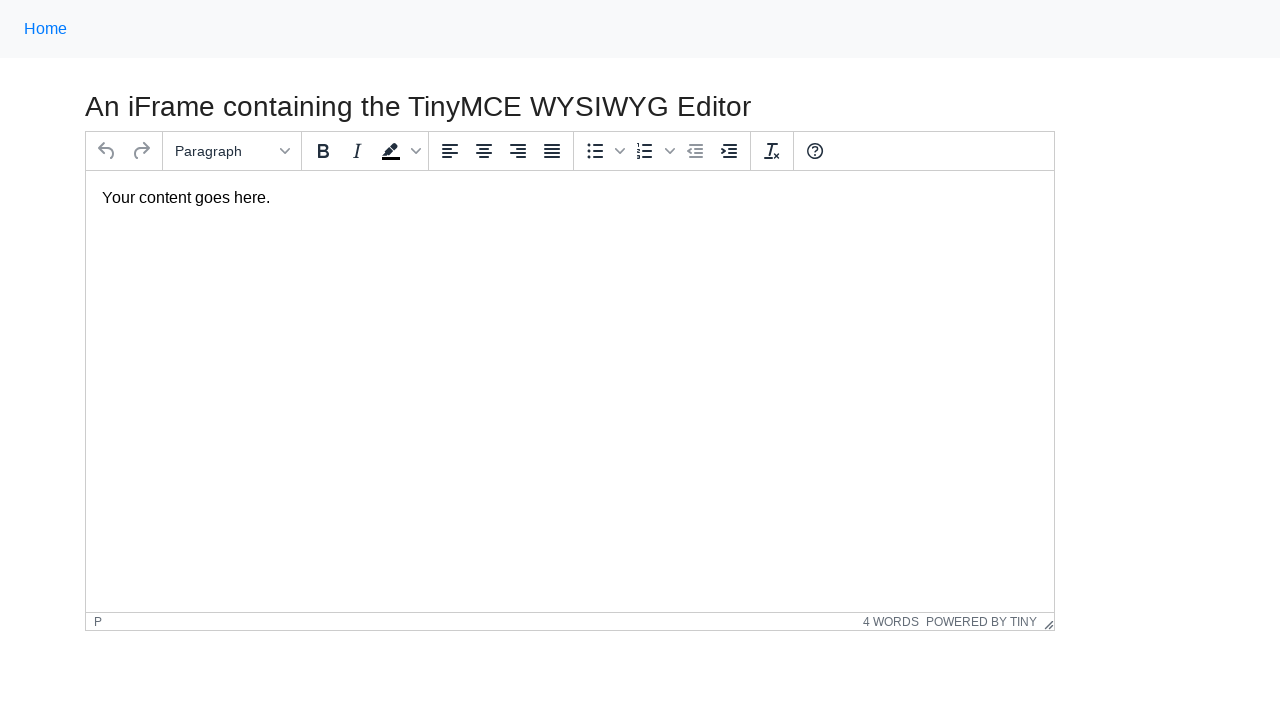

Located iframe containing TinyMCE editor
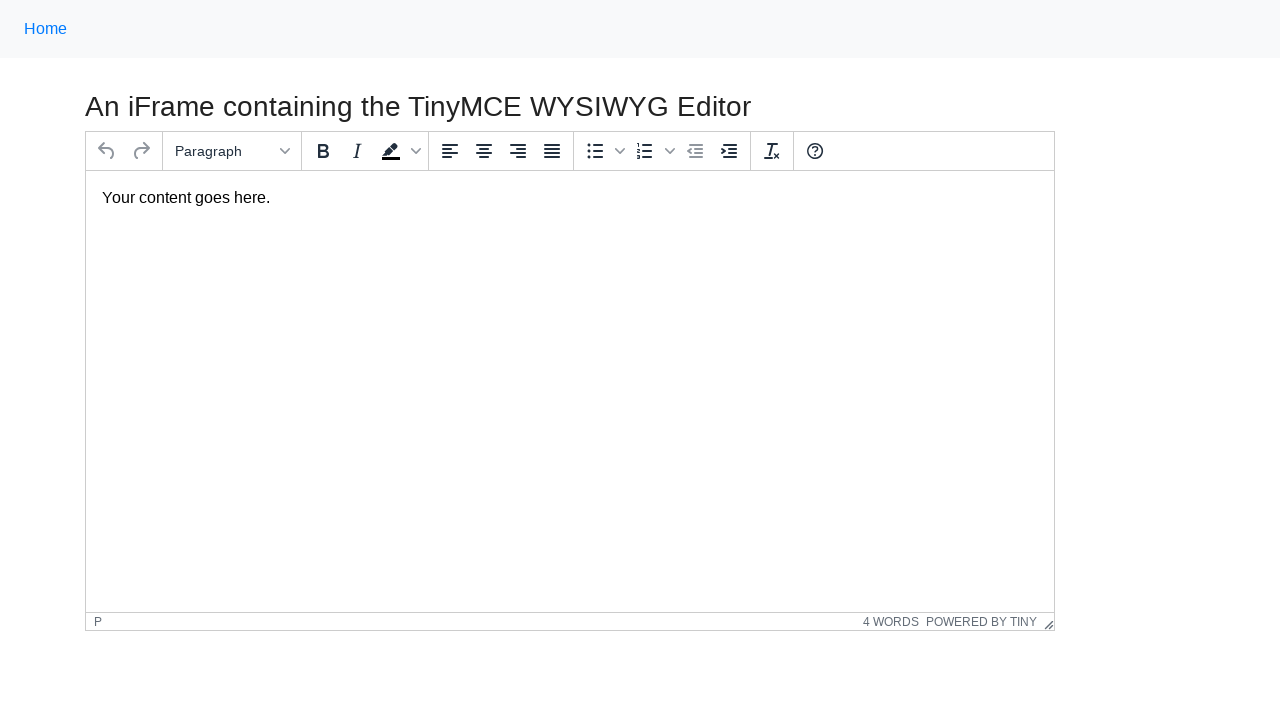

Cleared existing text in TinyMCE editor on iframe >> nth=0 >> internal:control=enter-frame >> #tinymce
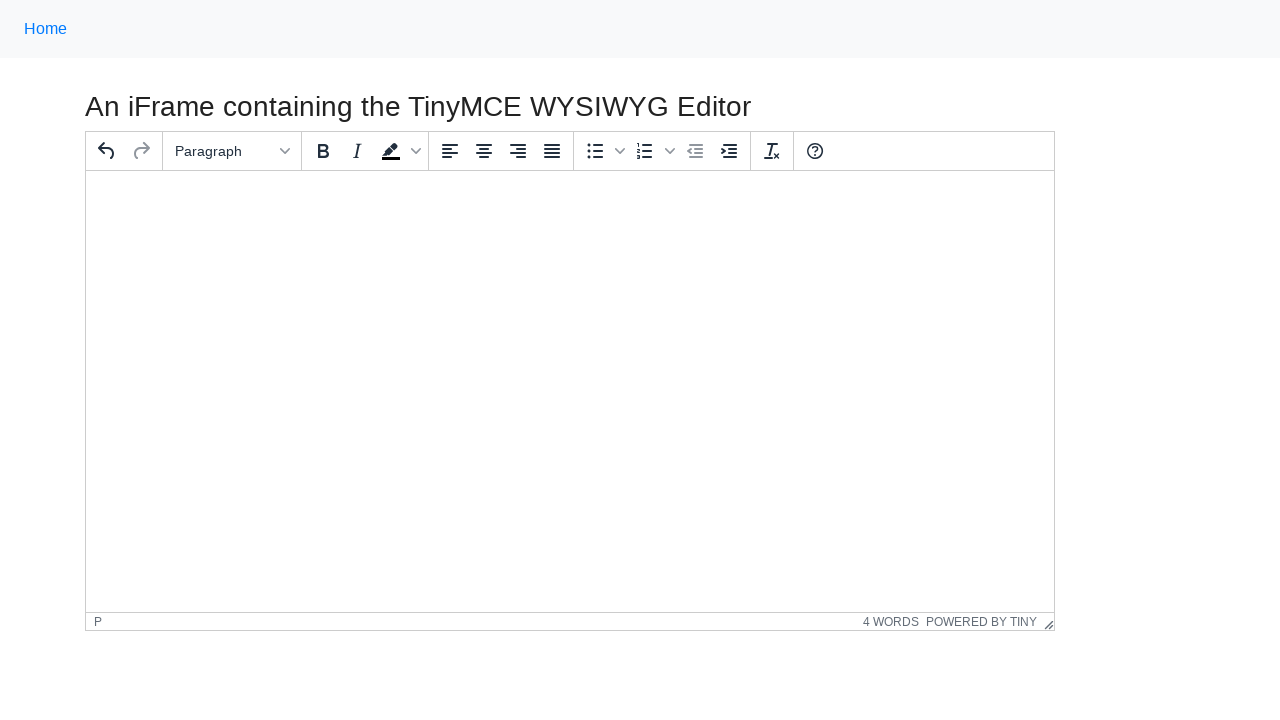

Typed 'Hello World' into TinyMCE editor on iframe >> nth=0 >> internal:control=enter-frame >> #tinymce
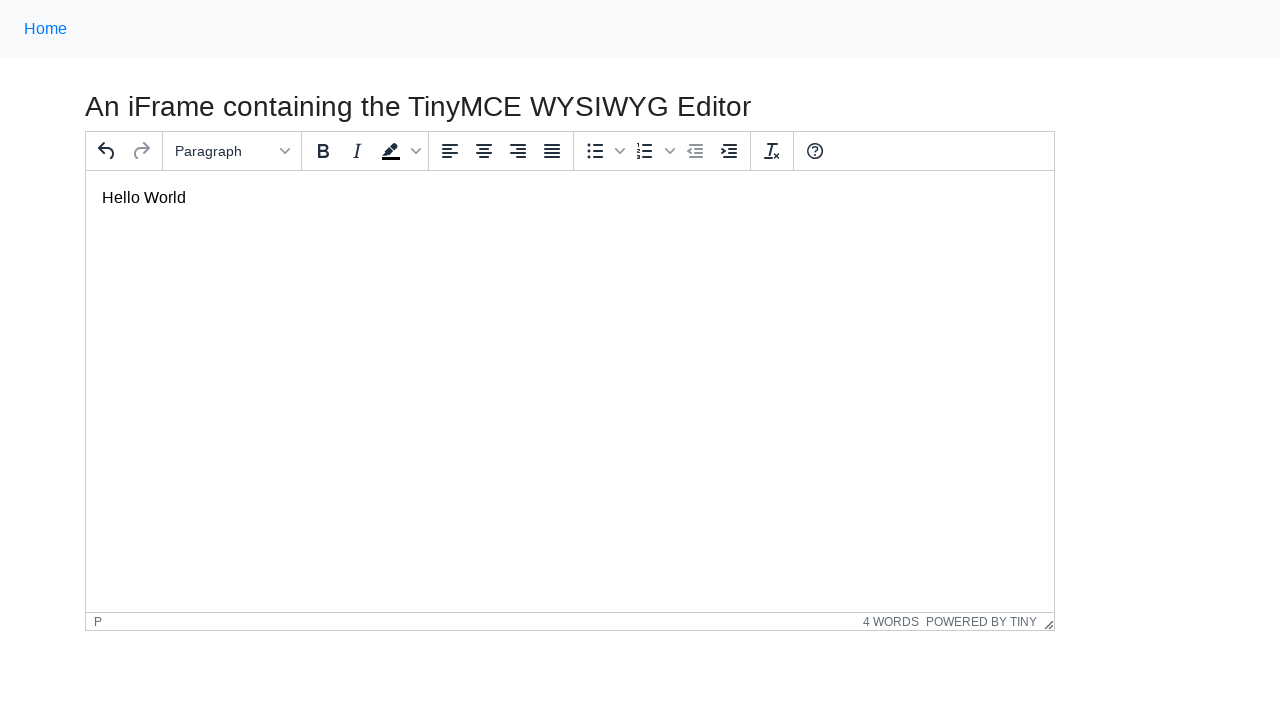

Verified text content in TinyMCE editor matches 'Hello World'
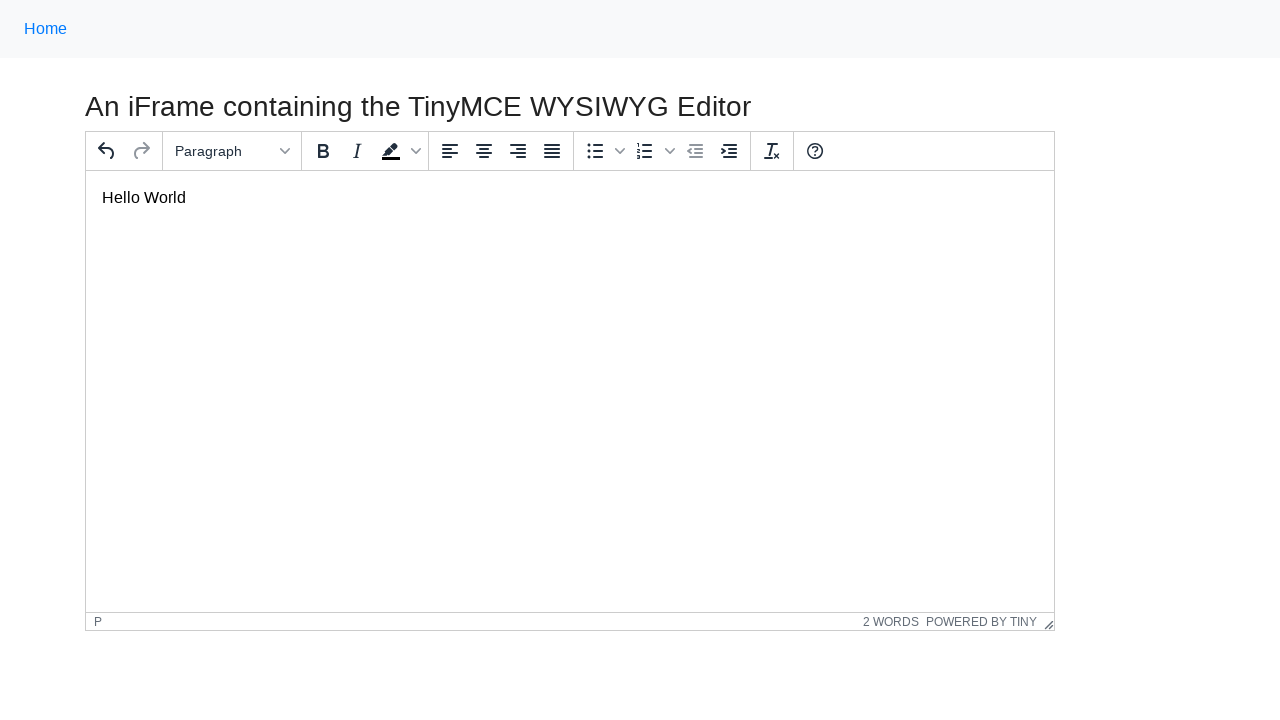

Located h3 header element on main page
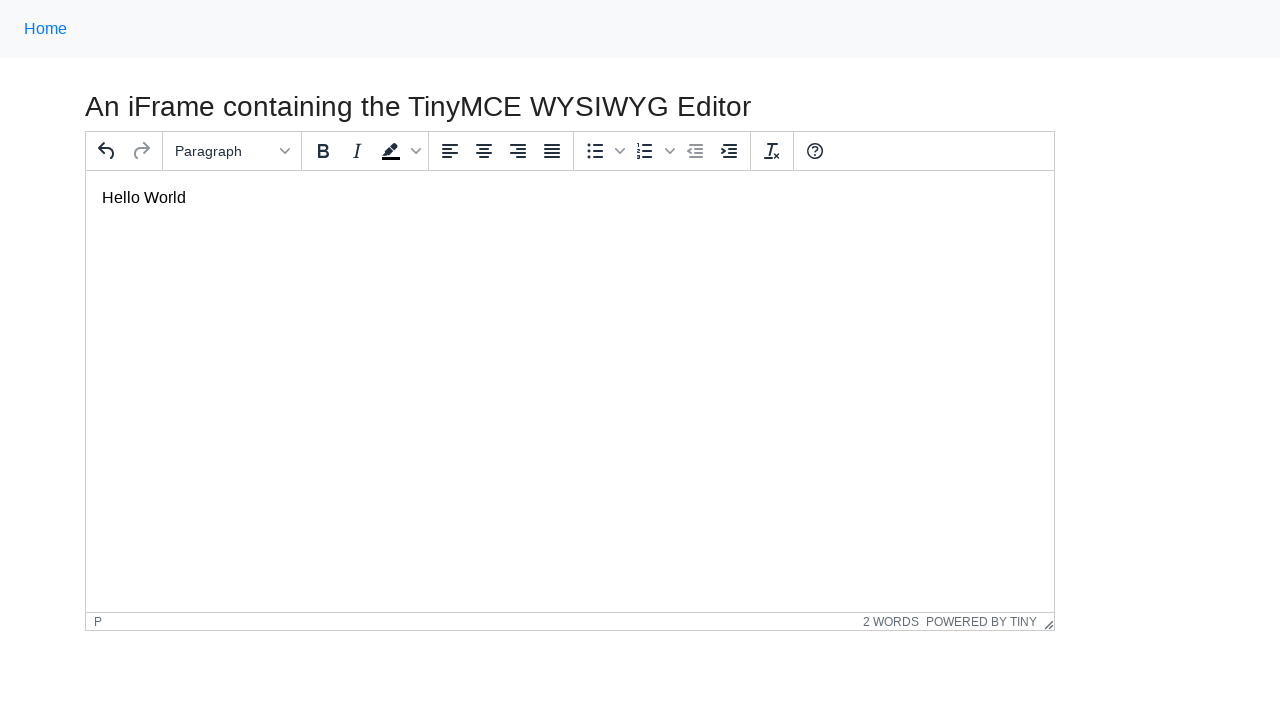

Verified h3 header is visible on main page
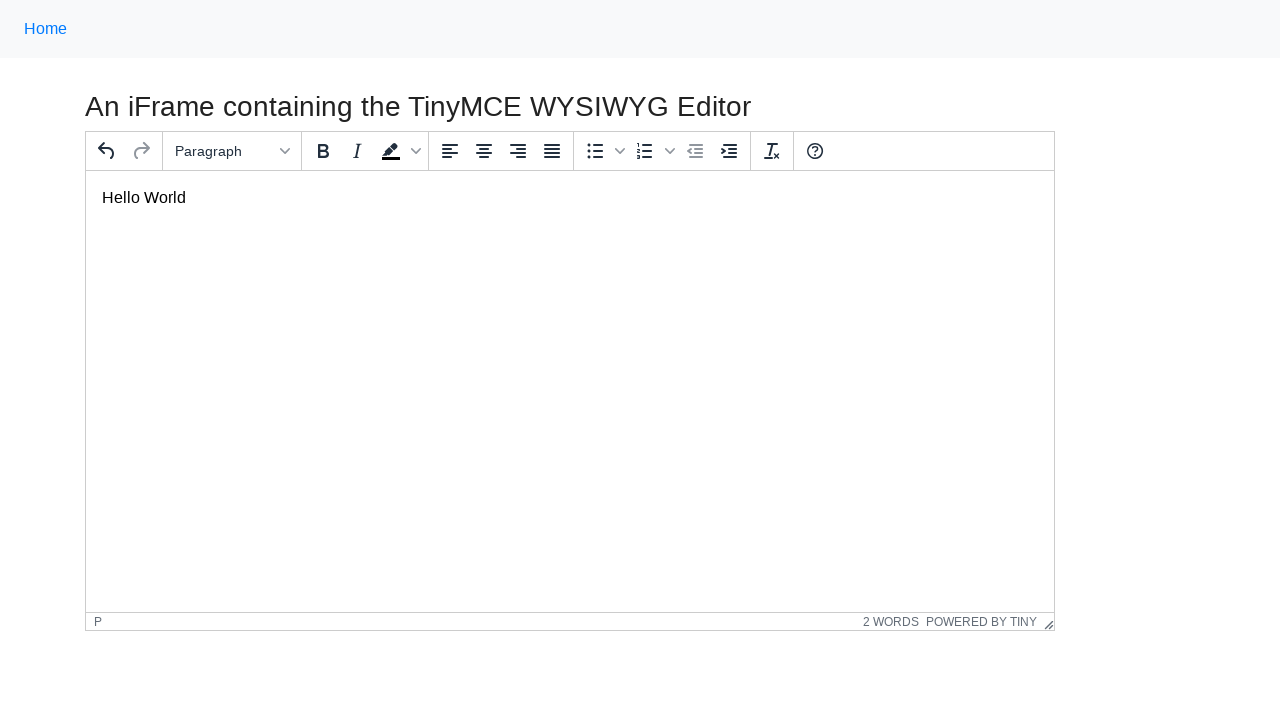

Verified h3 header text matches 'An iFrame containing the TinyMCE WYSIWYG Editor'
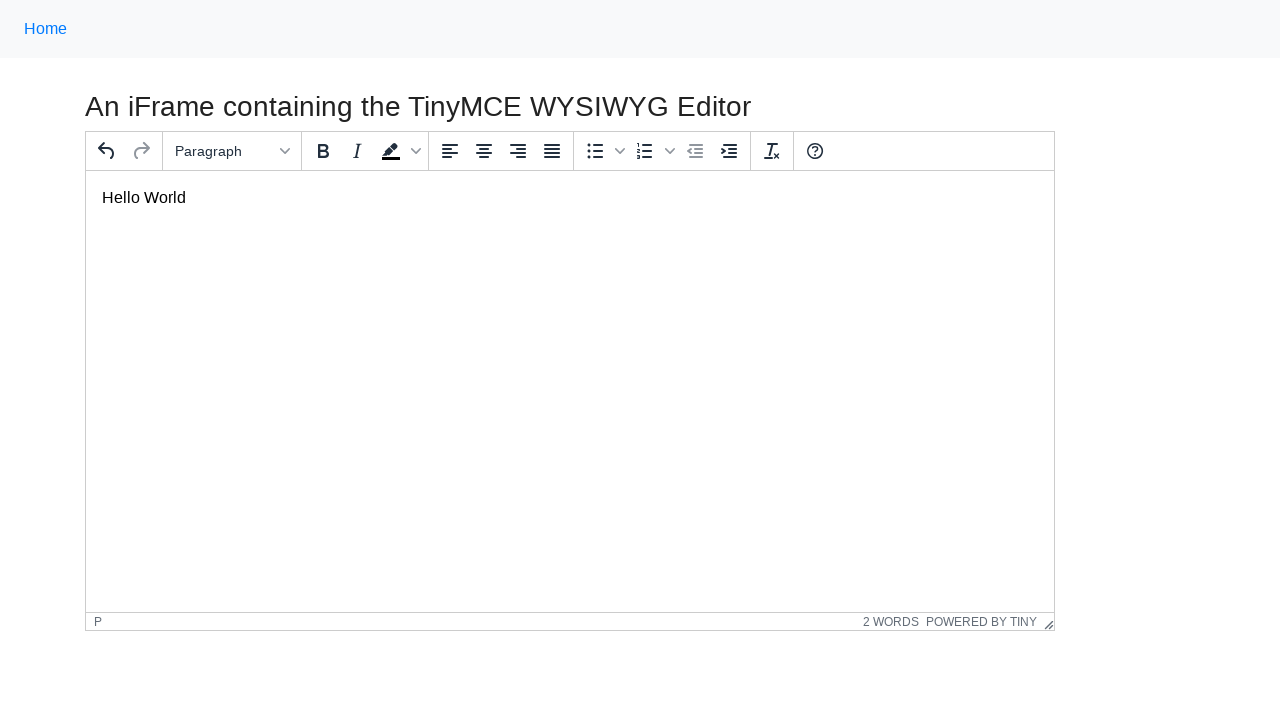

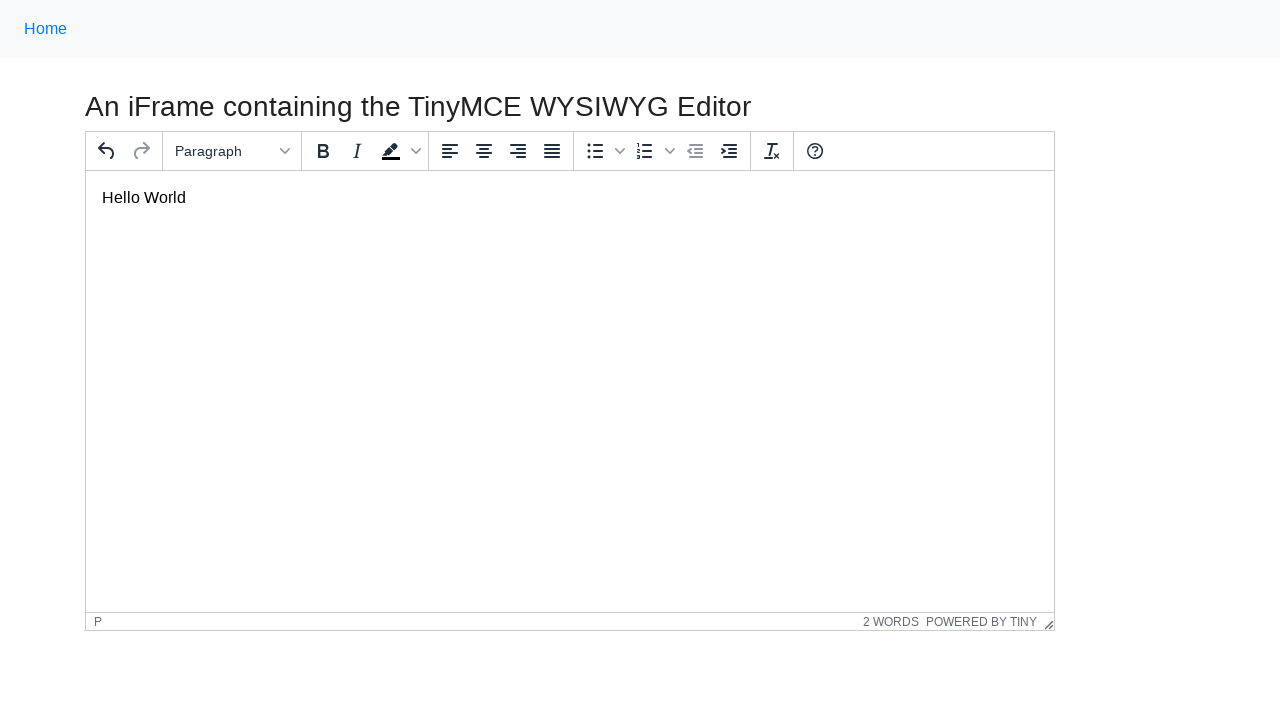